Tests the key presses page by entering text into the target input field using XPath selector with multiple conditions

Starting URL: https://the-internet.herokuapp.com/key_presses

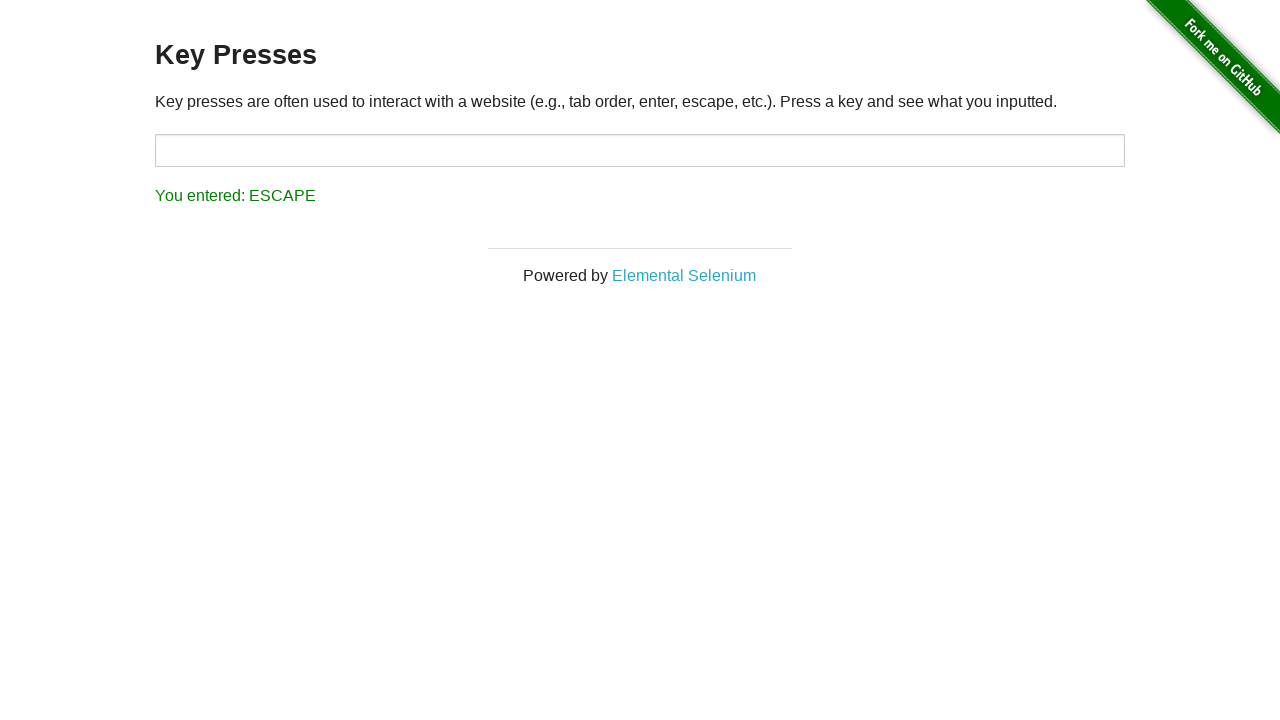

Filled target input field with 'blab bla ' using combined attribute selector on input#target[type='text']
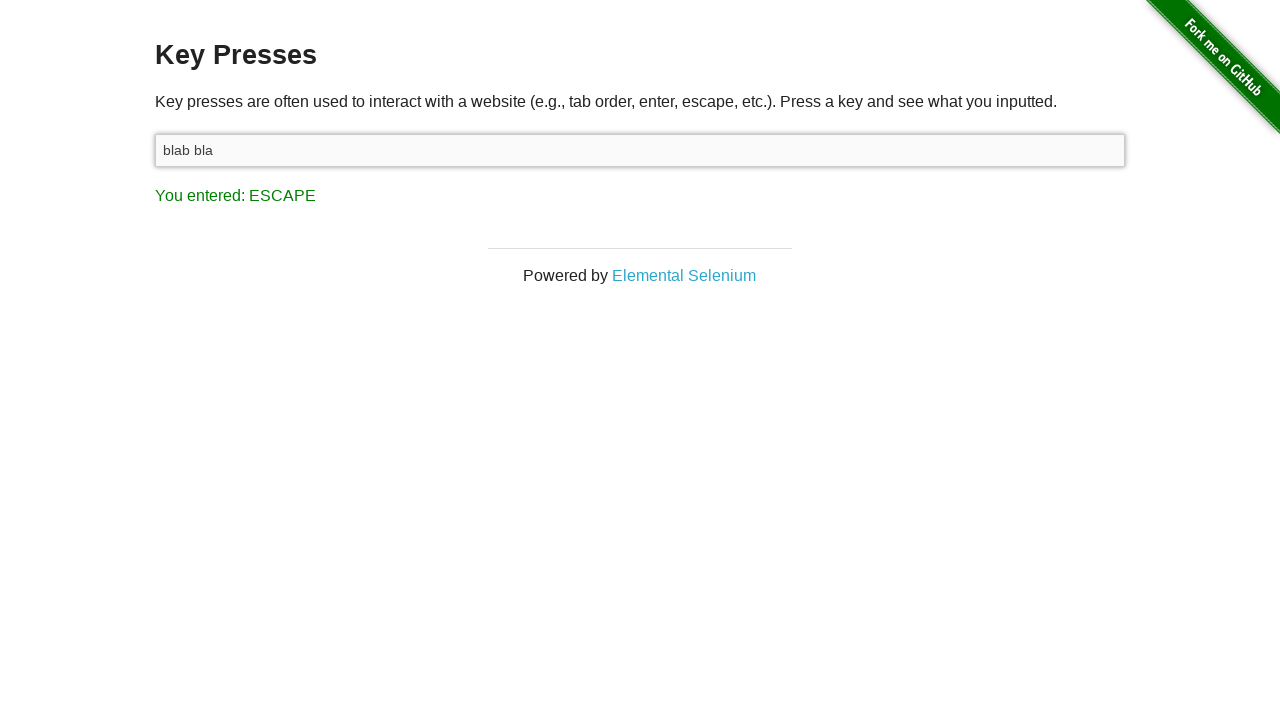

Result element appeared after text input
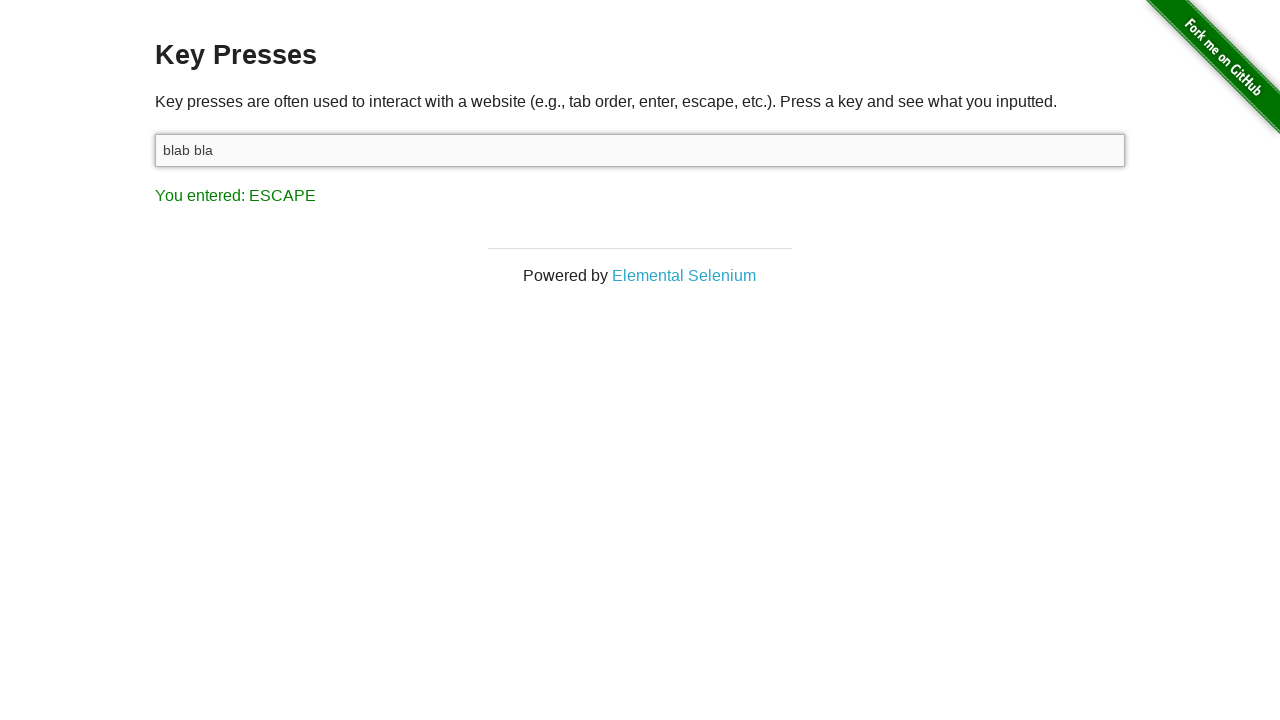

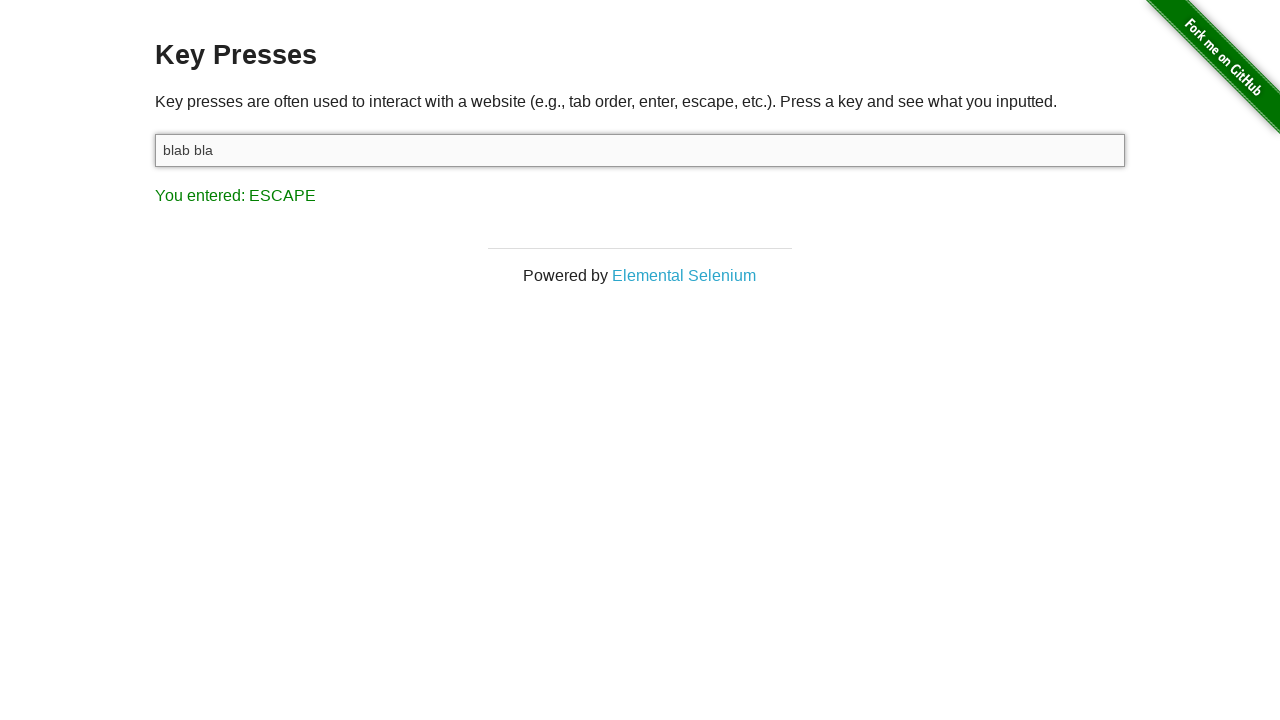